Tests checkbox functionality by verifying initial state, clicking a checkbox, and confirming the state change

Starting URL: https://rahulshettyacademy.com/dropdownsPractise/

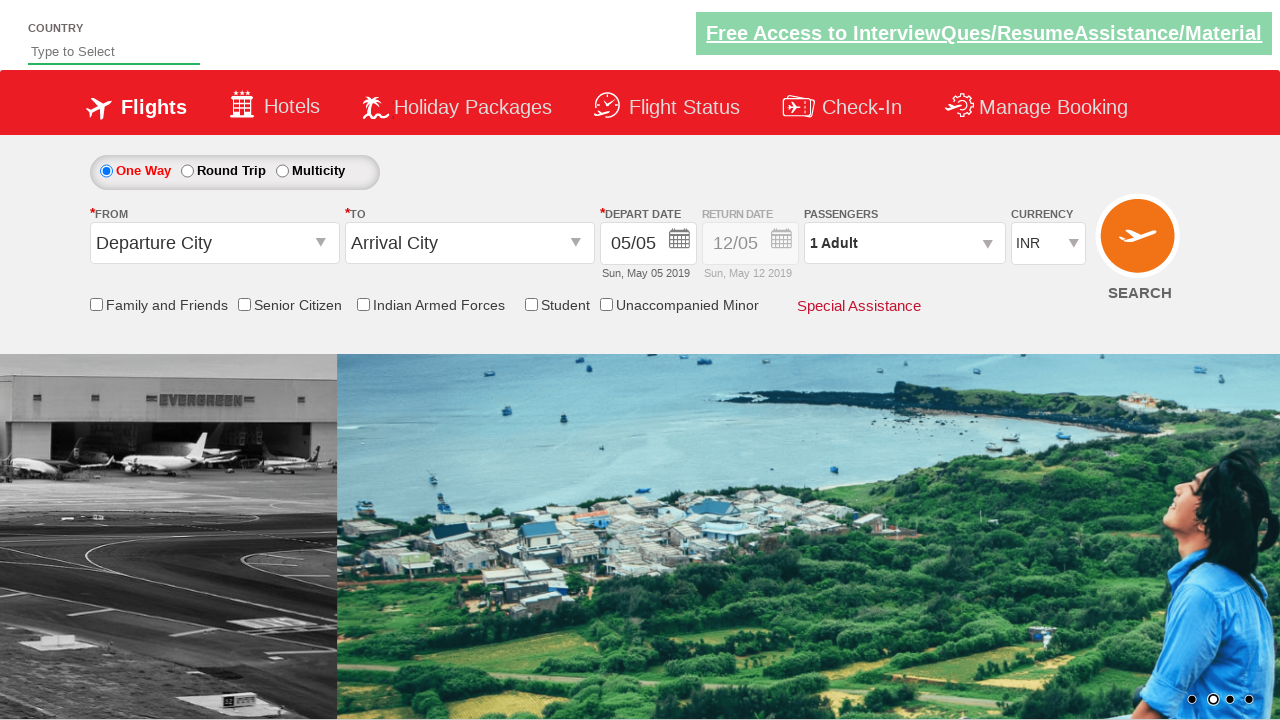

Located Friends & Family checkbox element
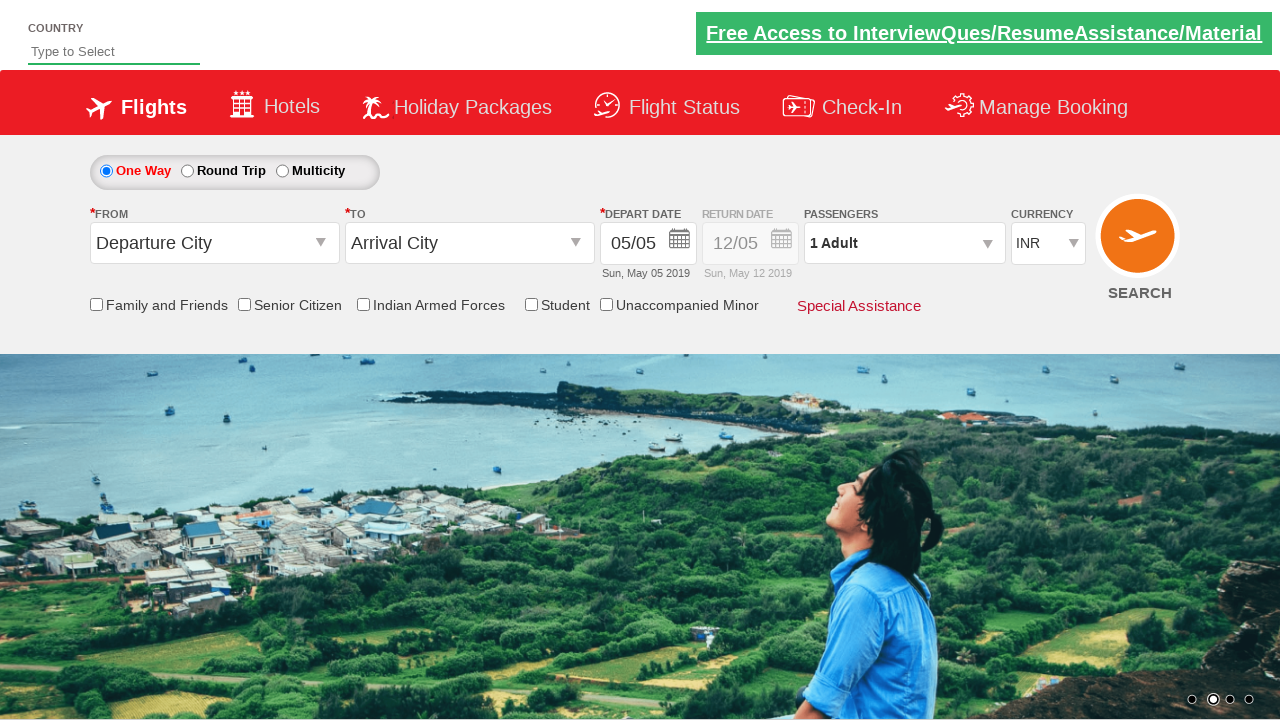

Verified Friends & Family checkbox is initially unchecked
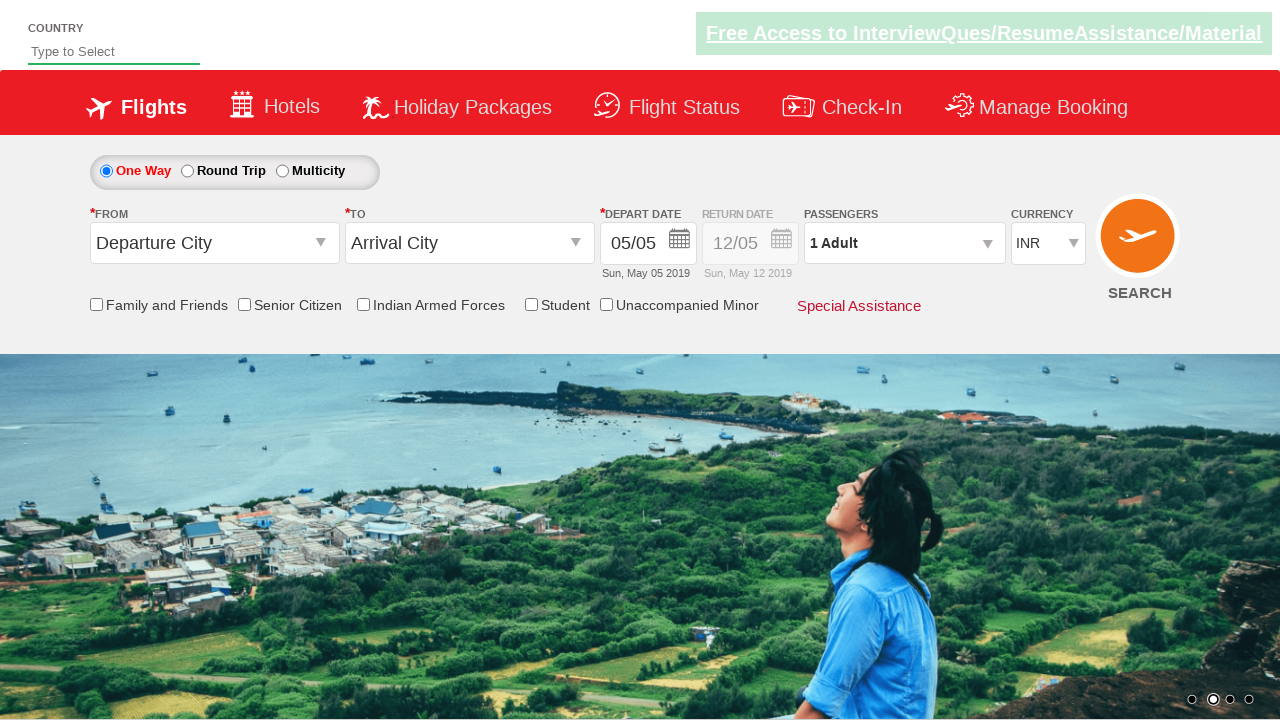

Clicked Friends & Family checkbox at (96, 304) on input[name='ctl00$mainContent$chk_friendsandfamily']
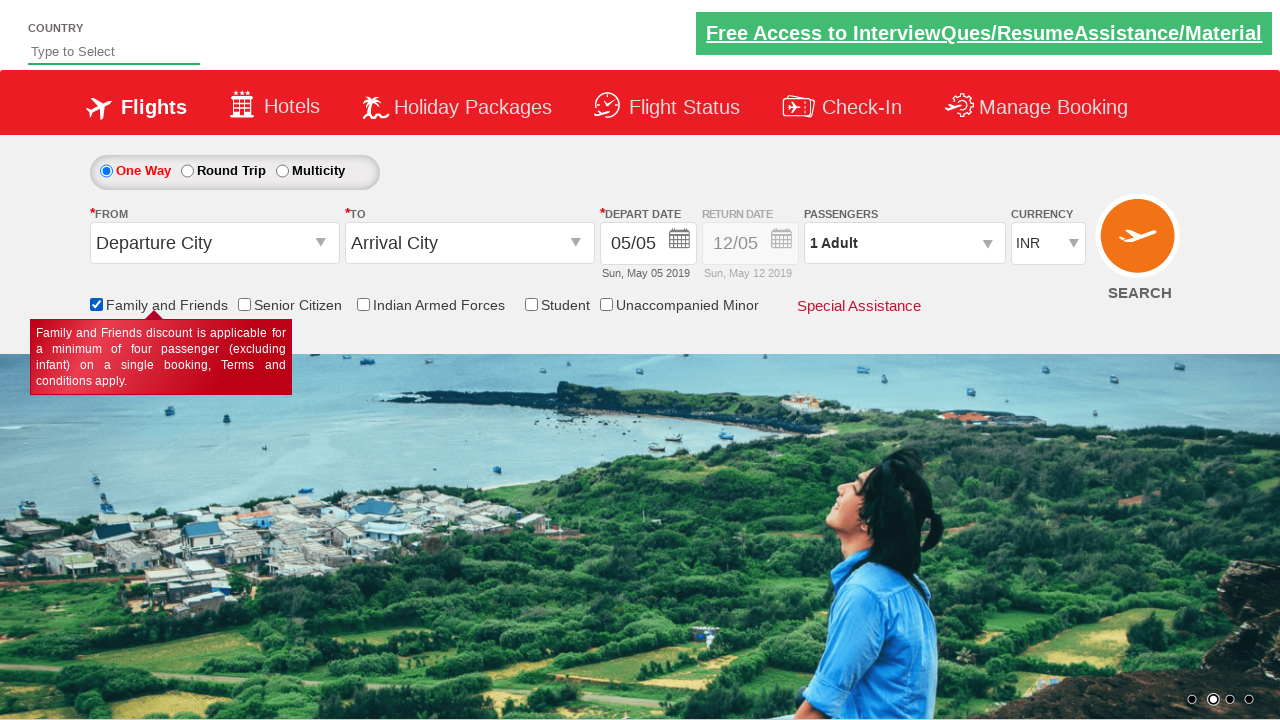

Verified Friends & Family checkbox is now checked
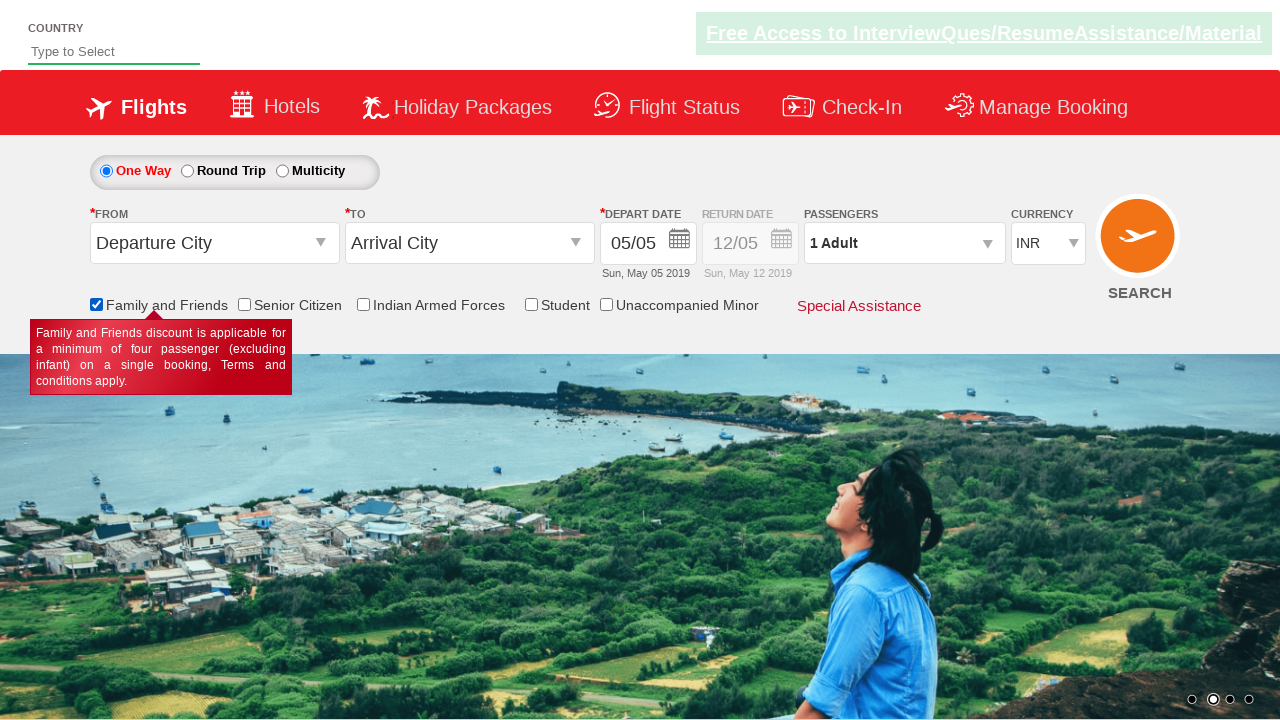

Counted total checkboxes on page
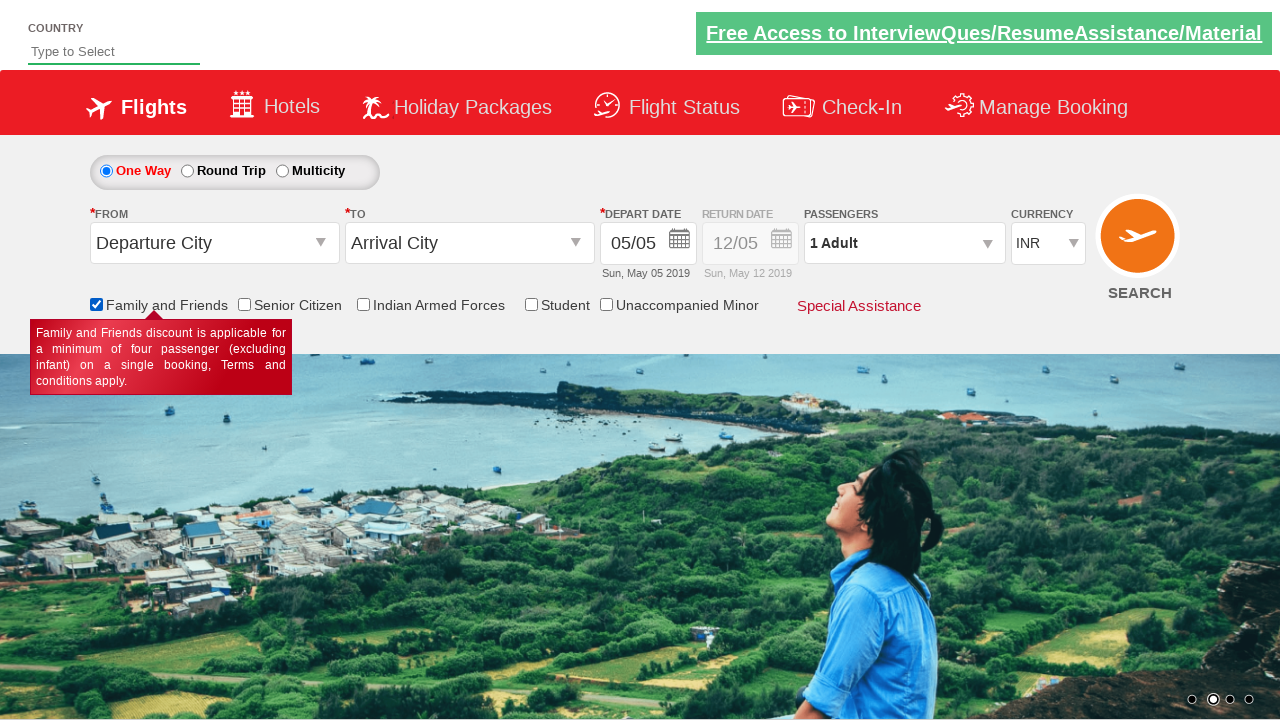

Verified total of 6 checkboxes present on page
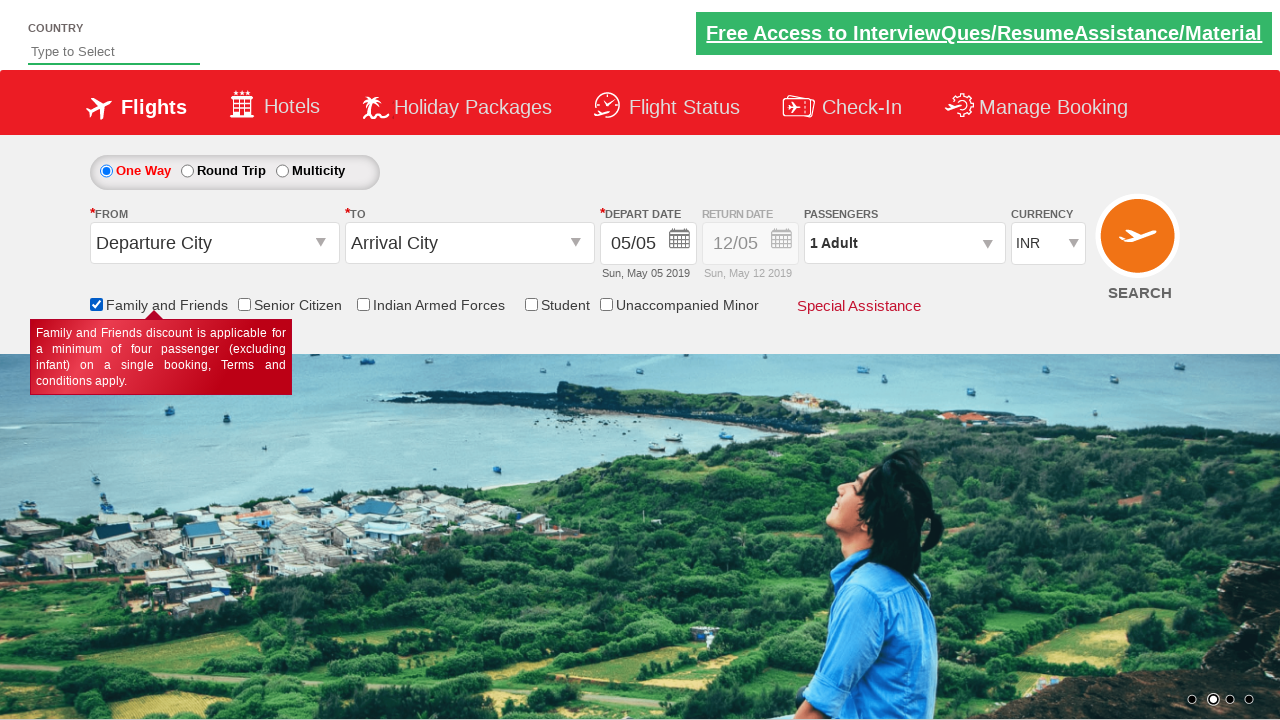

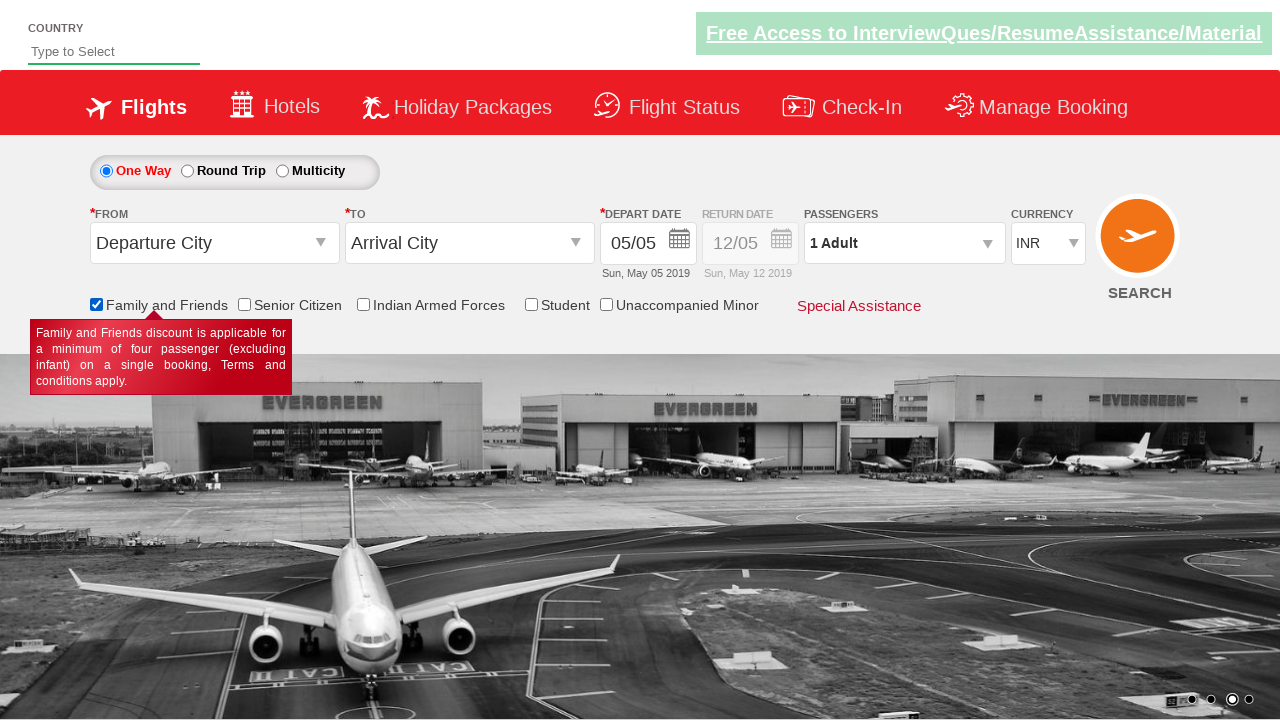